Tests security by attempting SQL injection in login form fields

Starting URL: https://www.saucedemo.com/

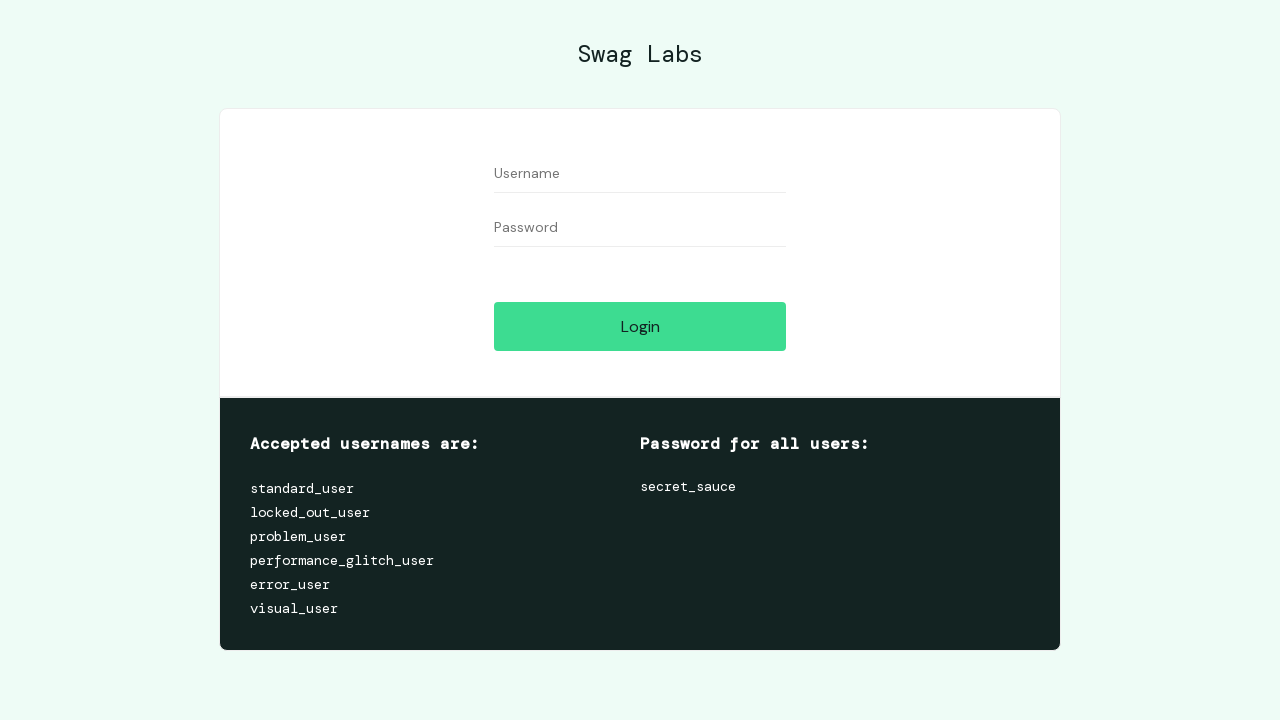

Filled username field with SQL injection payload: ' OR 1=1 -- on #user-name
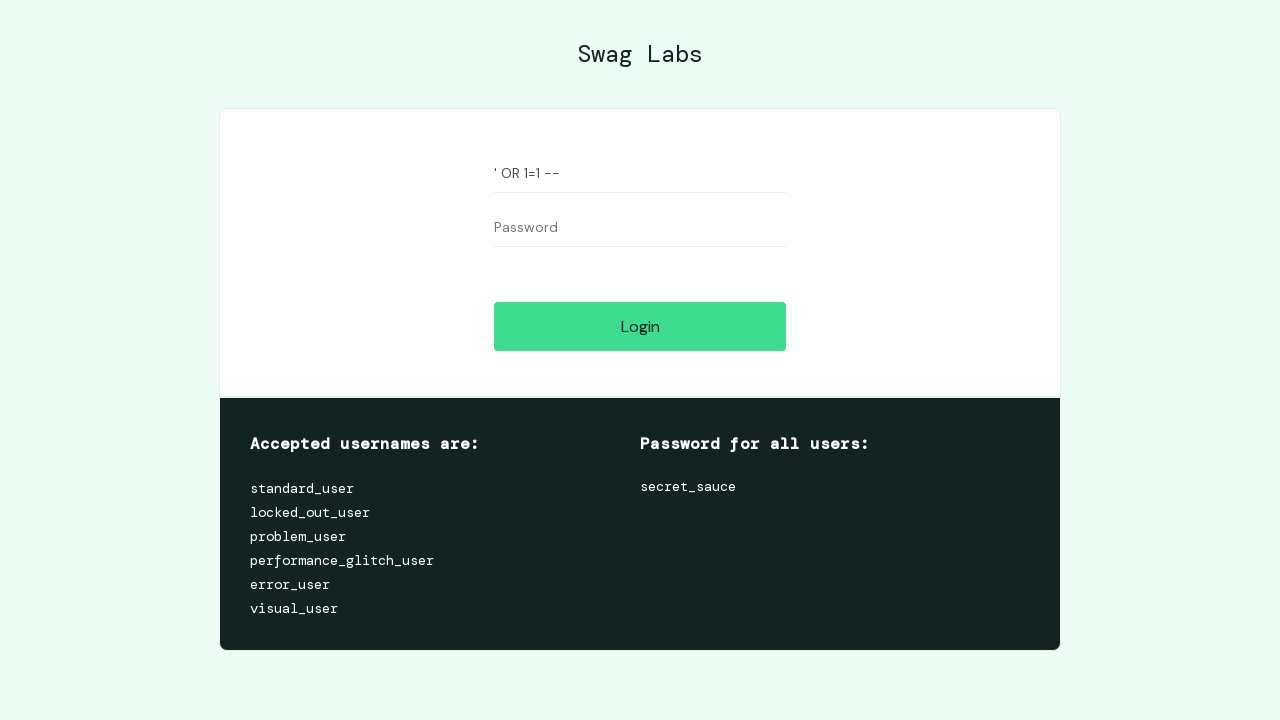

Filled password field with SQL injection payload: ' OR 1=1 -- on #password
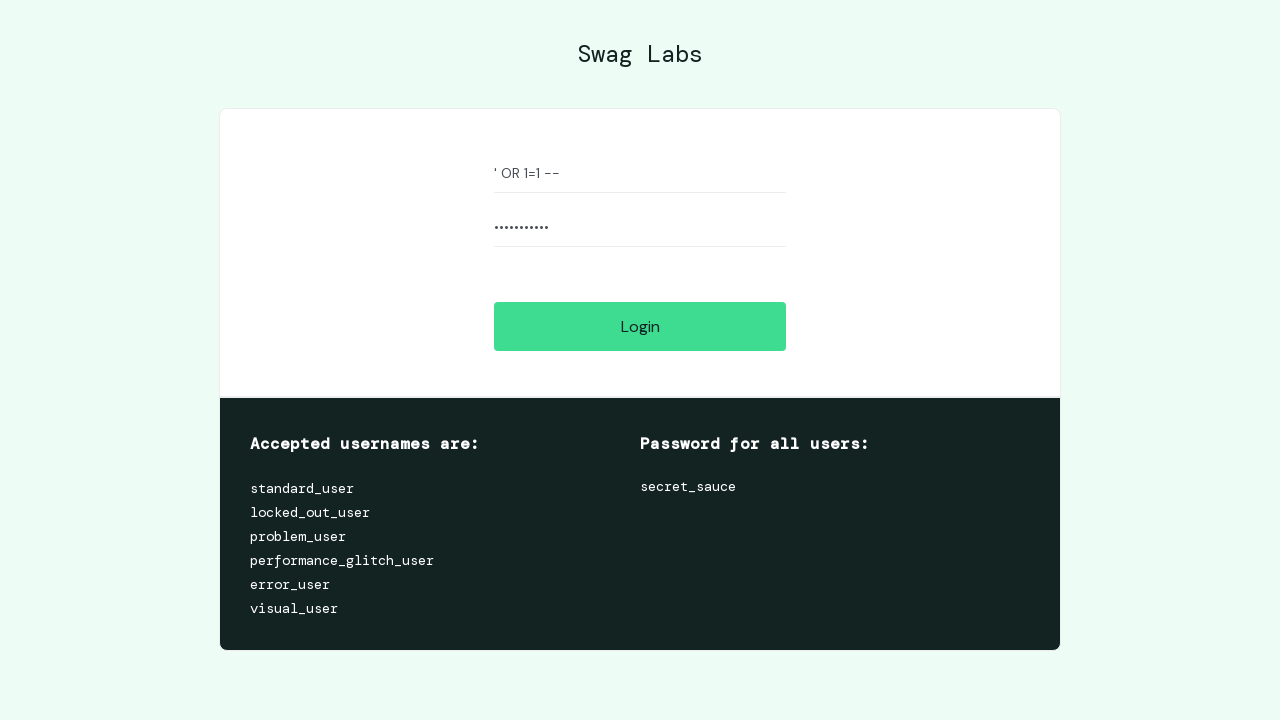

Clicked login button to attempt SQL injection attack at (640, 326) on #login-button
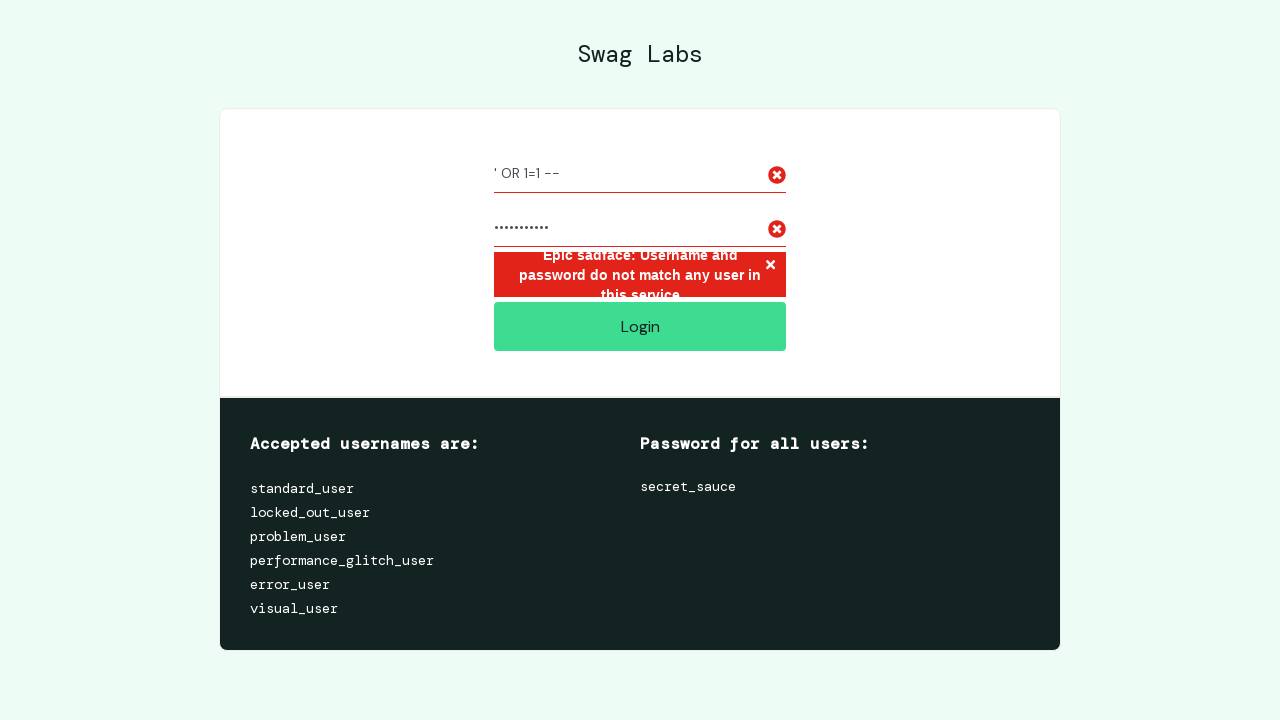

Error message container appeared, confirming SQL injection was properly handled
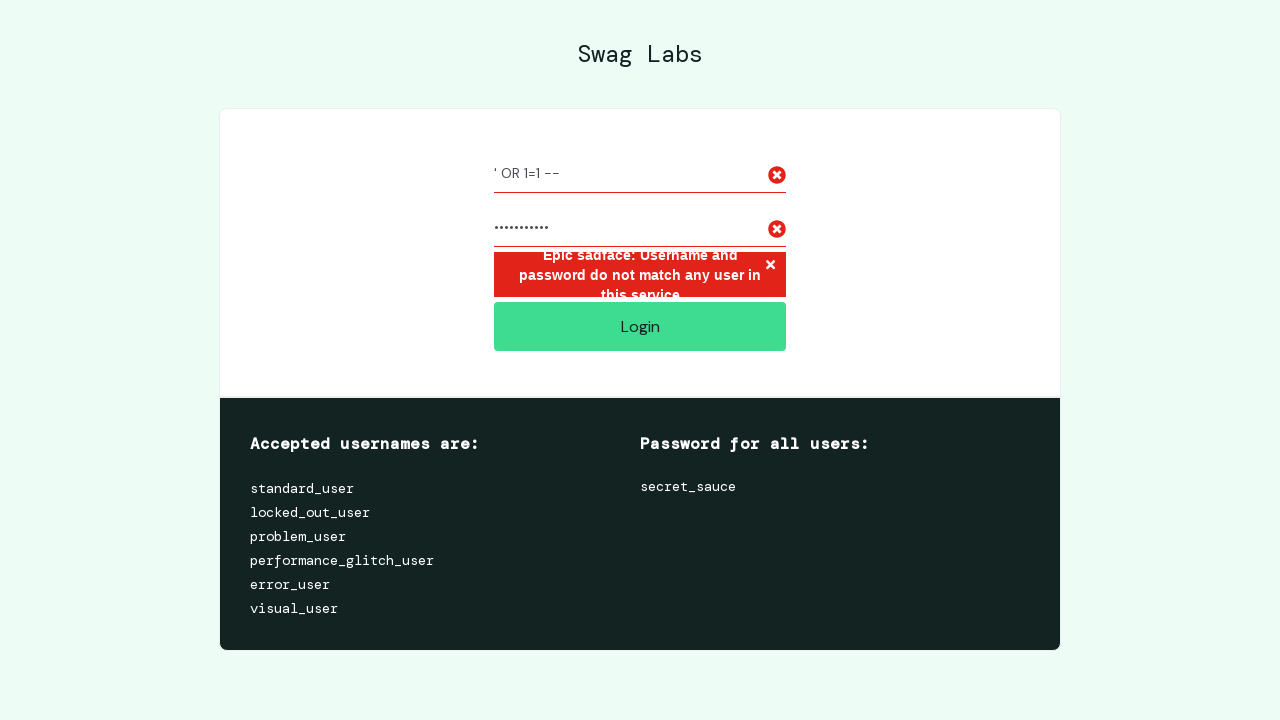

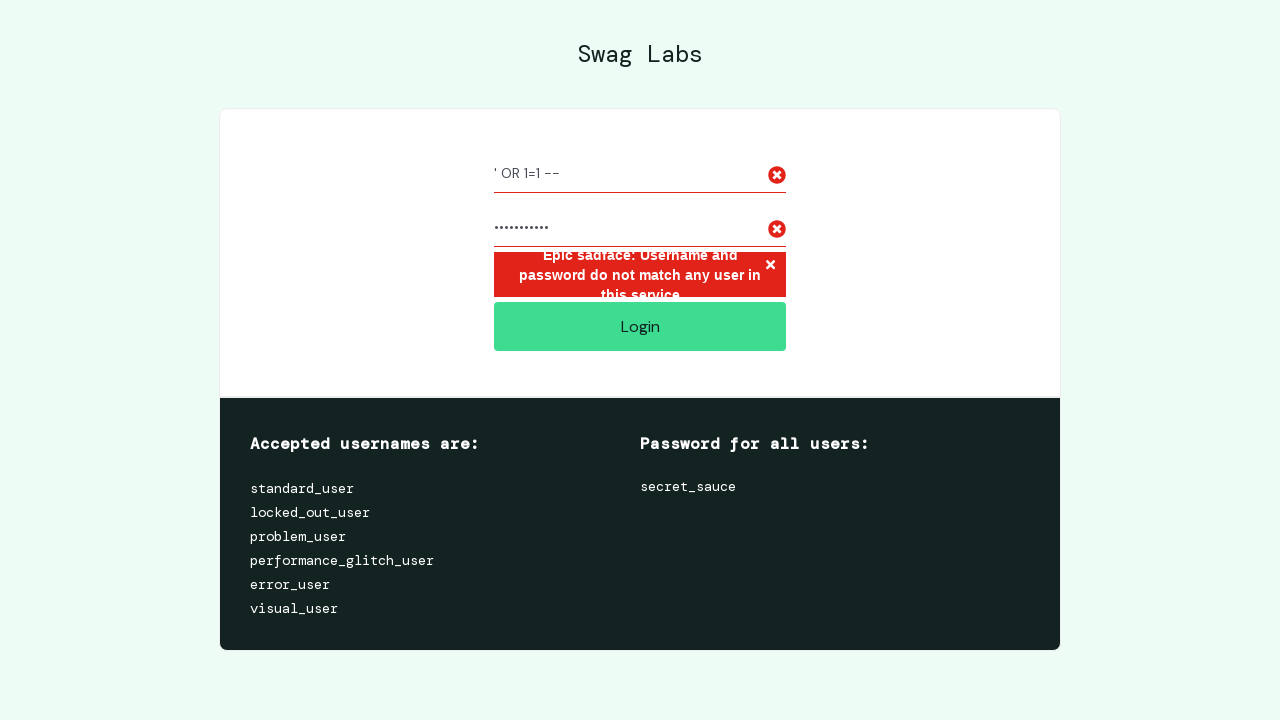